Navigates to the American Golf website and verifies the page loads by checking the title is present.

Starting URL: https://americangolf.co.uk

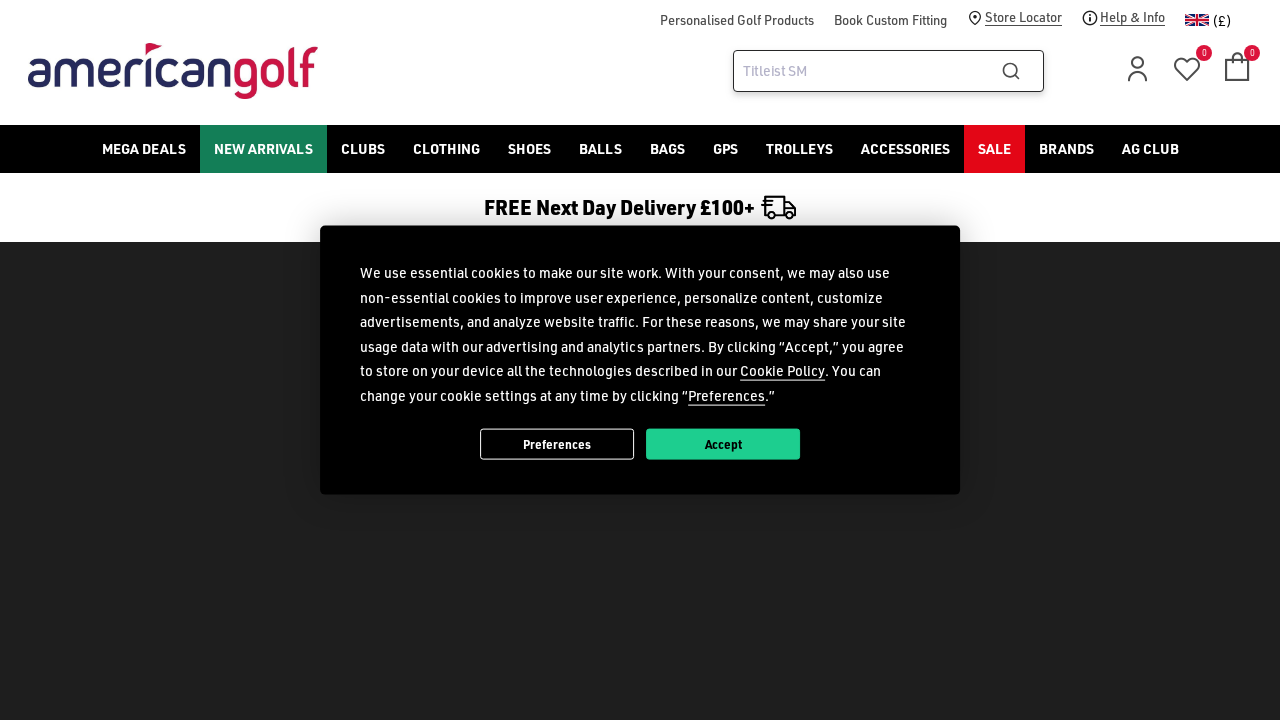

Waited for page to reach domcontentloaded state
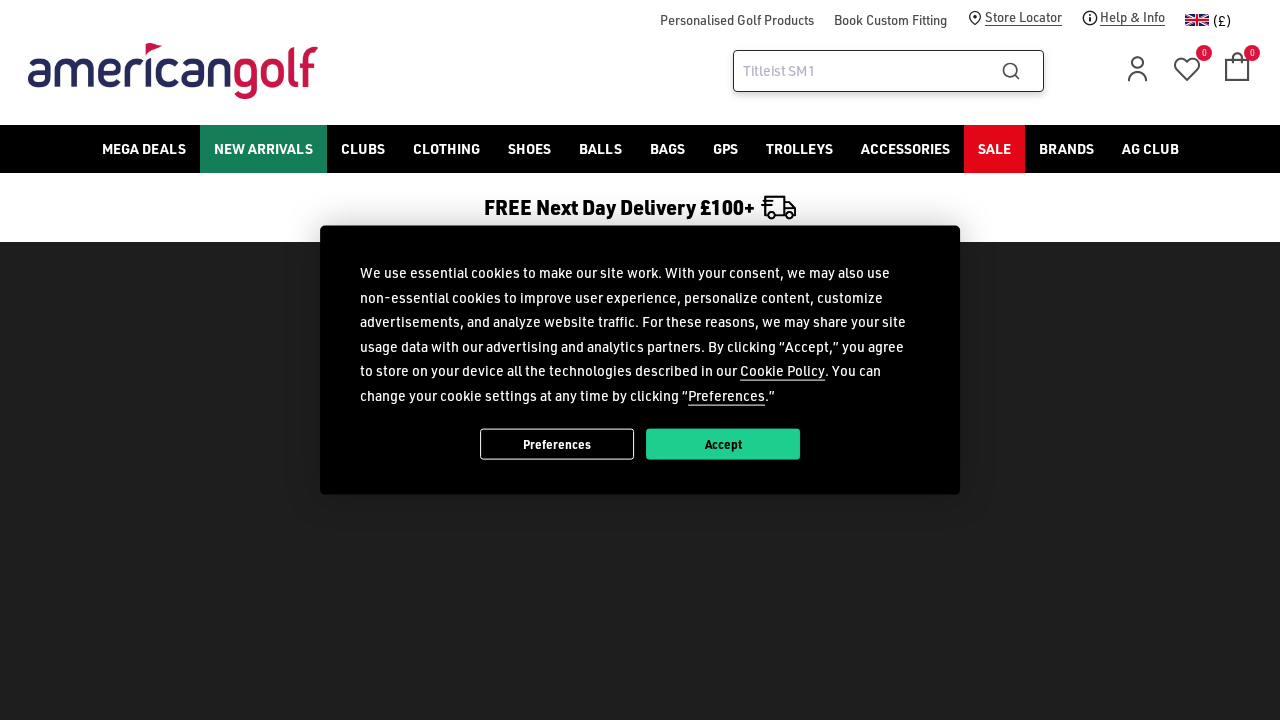

Verified page title is not empty
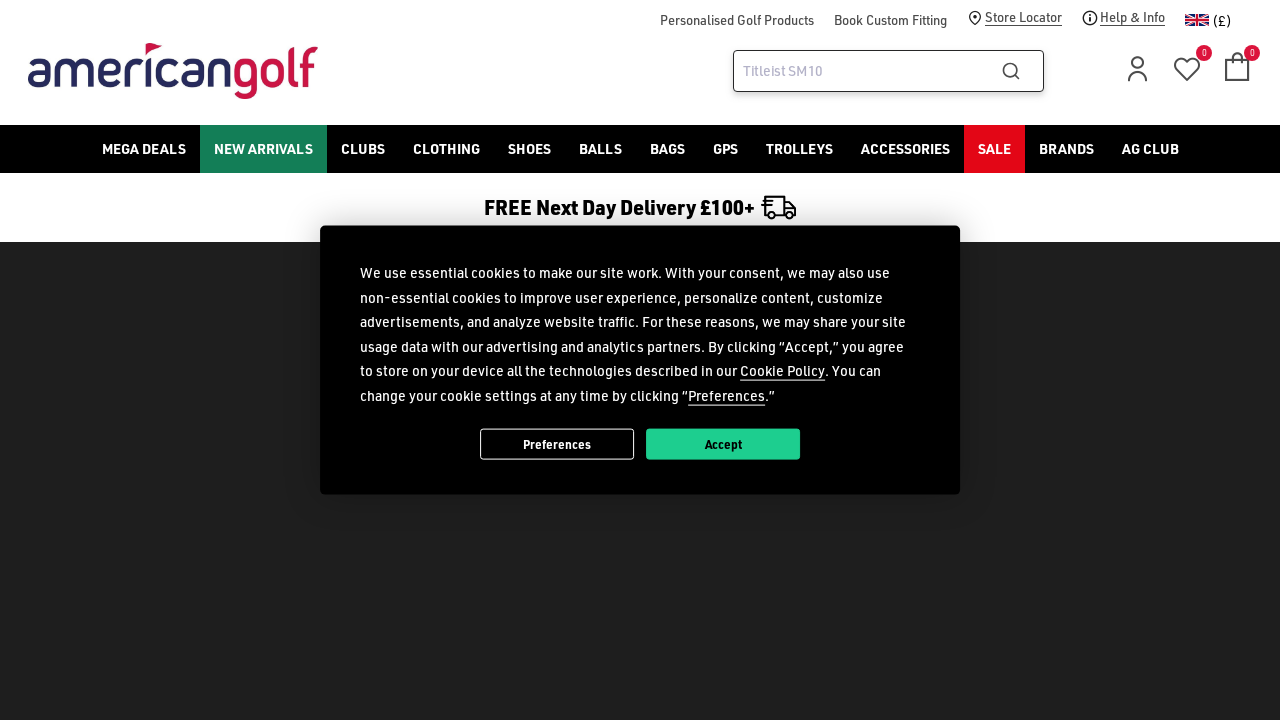

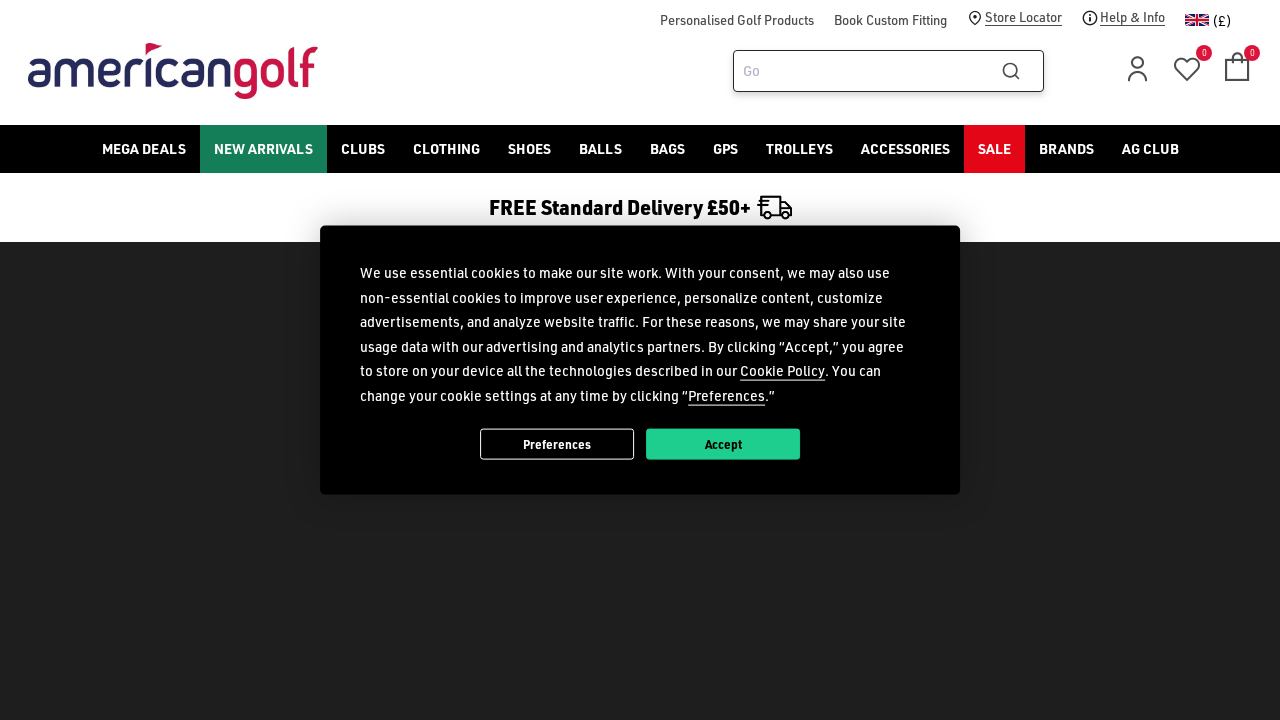